Tests the payment form by cycling through different service types (Connection, Home Internet, Installment, Debt) and verifying that each form displays the correct placeholder text in its input fields.

Starting URL: https://www.mts.by/

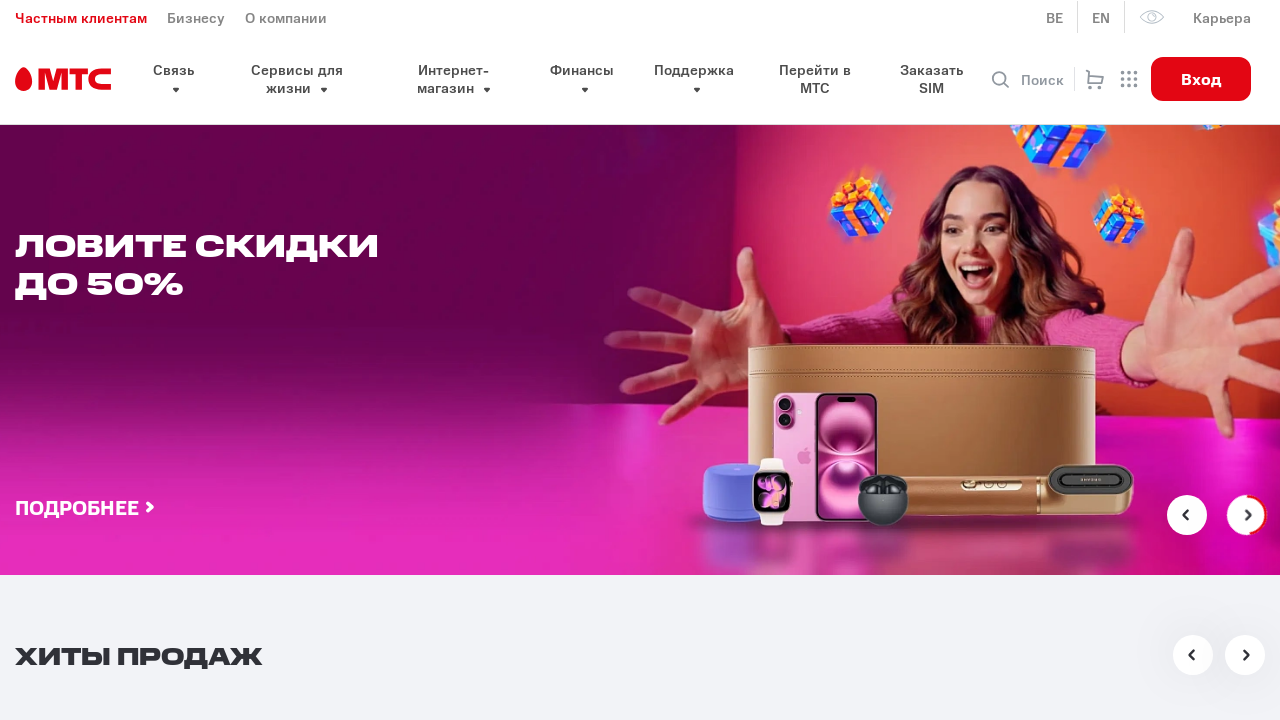

Clicked select dropdown header to open service options at (660, 360) on button.select__header
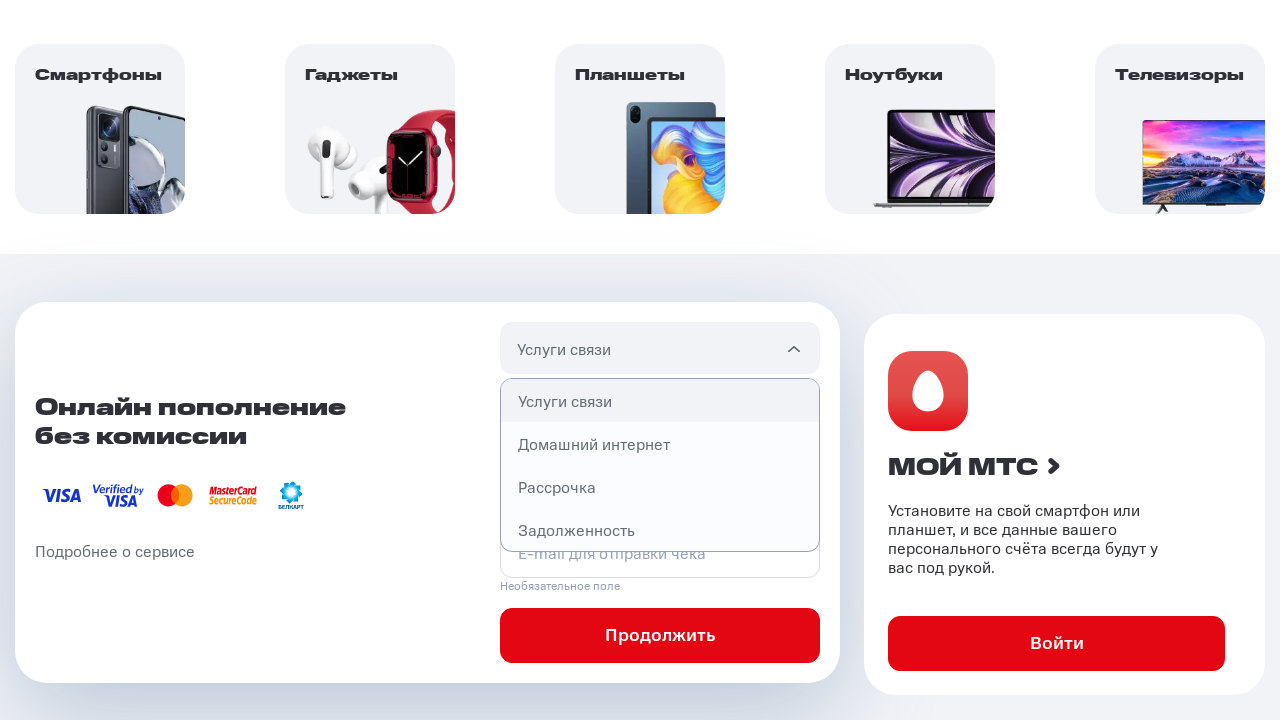

Selected 'Услуги связи' (Connection Services) option at (660, 401) on xpath=//p[@class='select__option'][text()='Услуги связи']
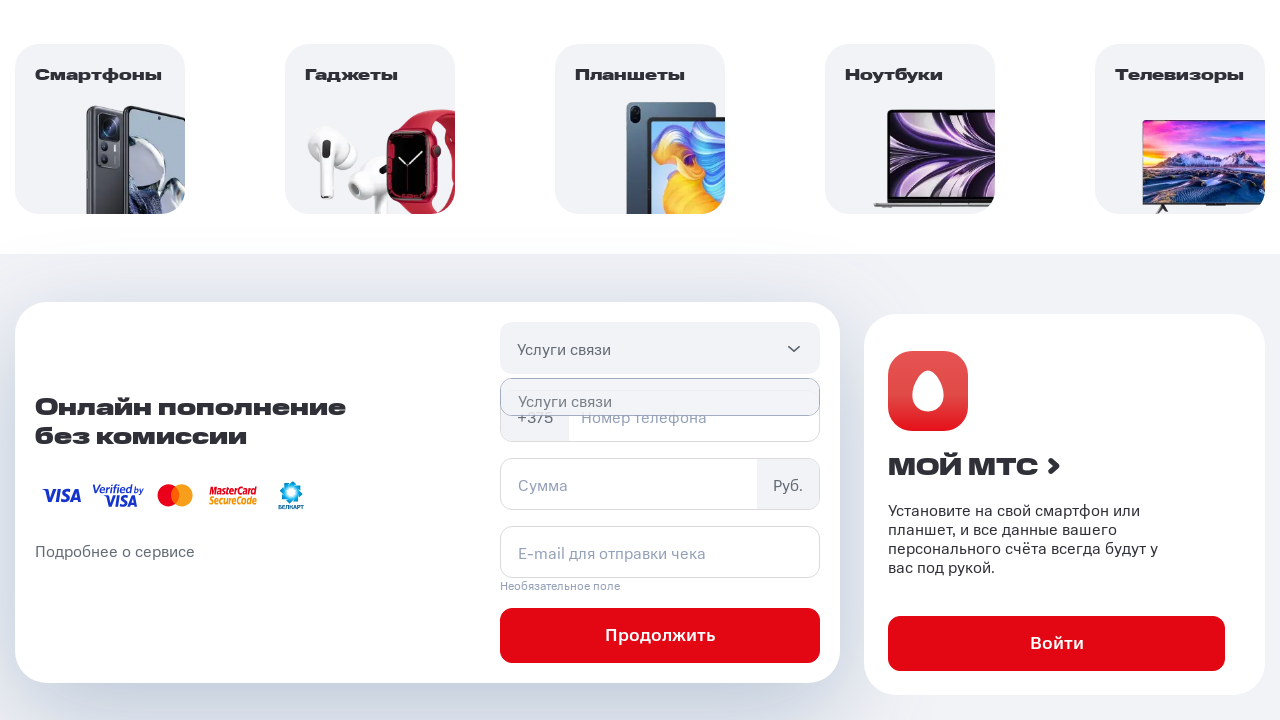

Waited 1 second for Connection Services form to load
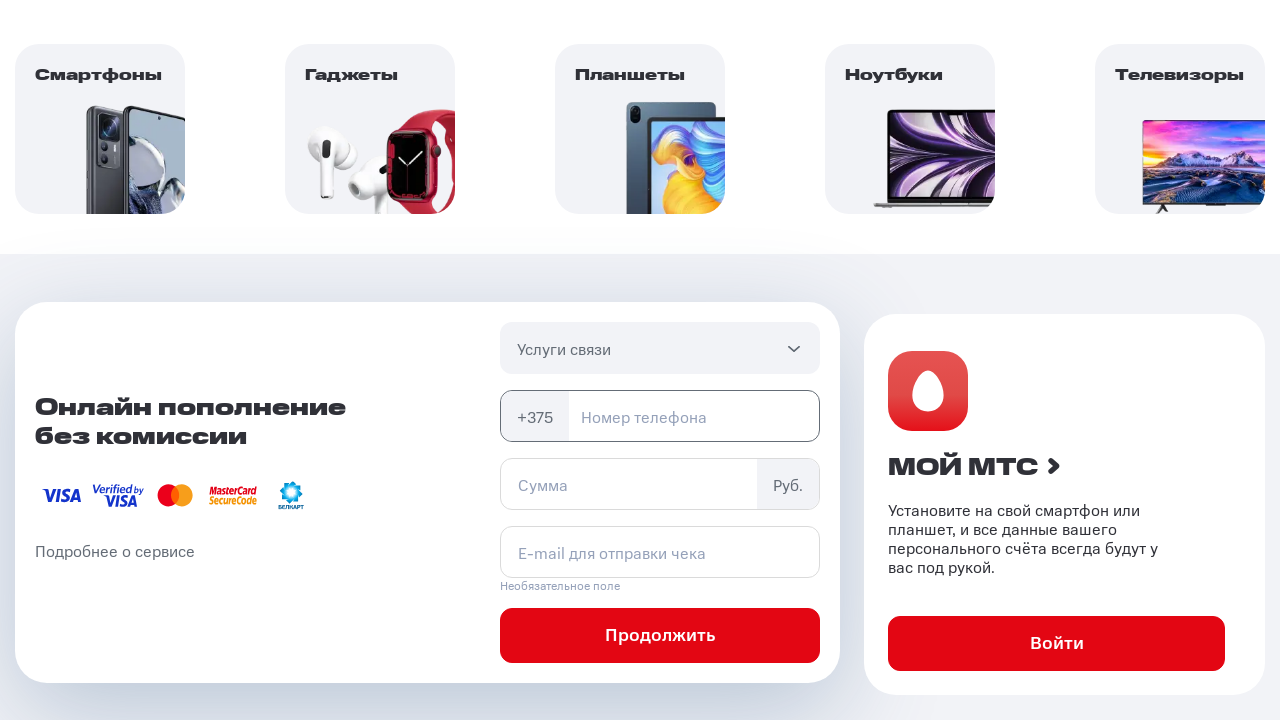

Verified connection phone field placeholder is 'Номер телефона'
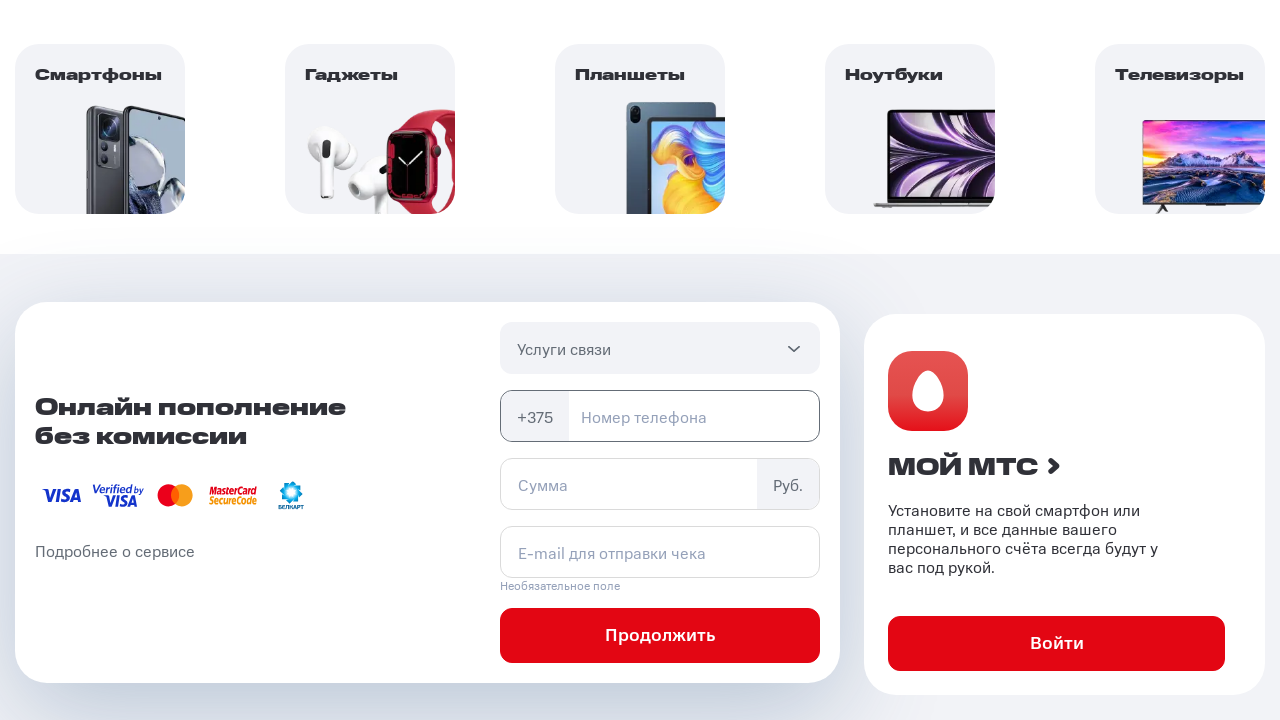

Verified connection sum field placeholder is 'Сумма'
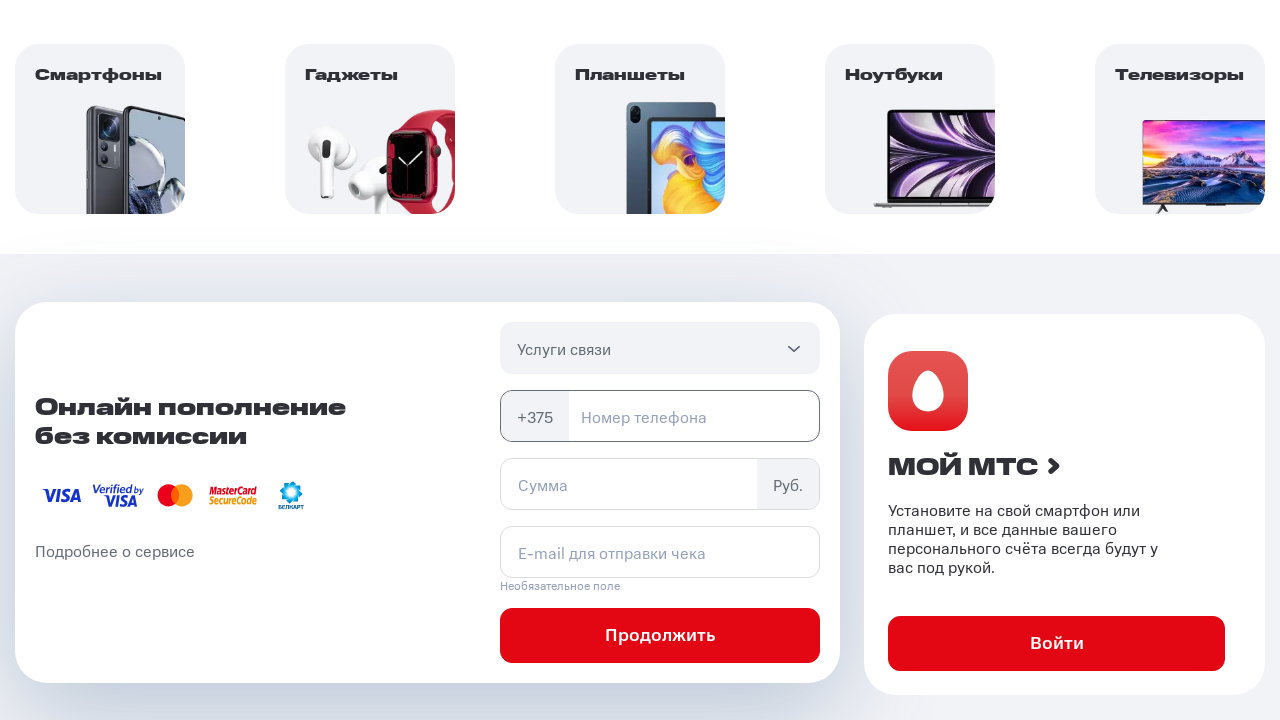

Verified connection email field placeholder is 'E-mail для отправки чека'
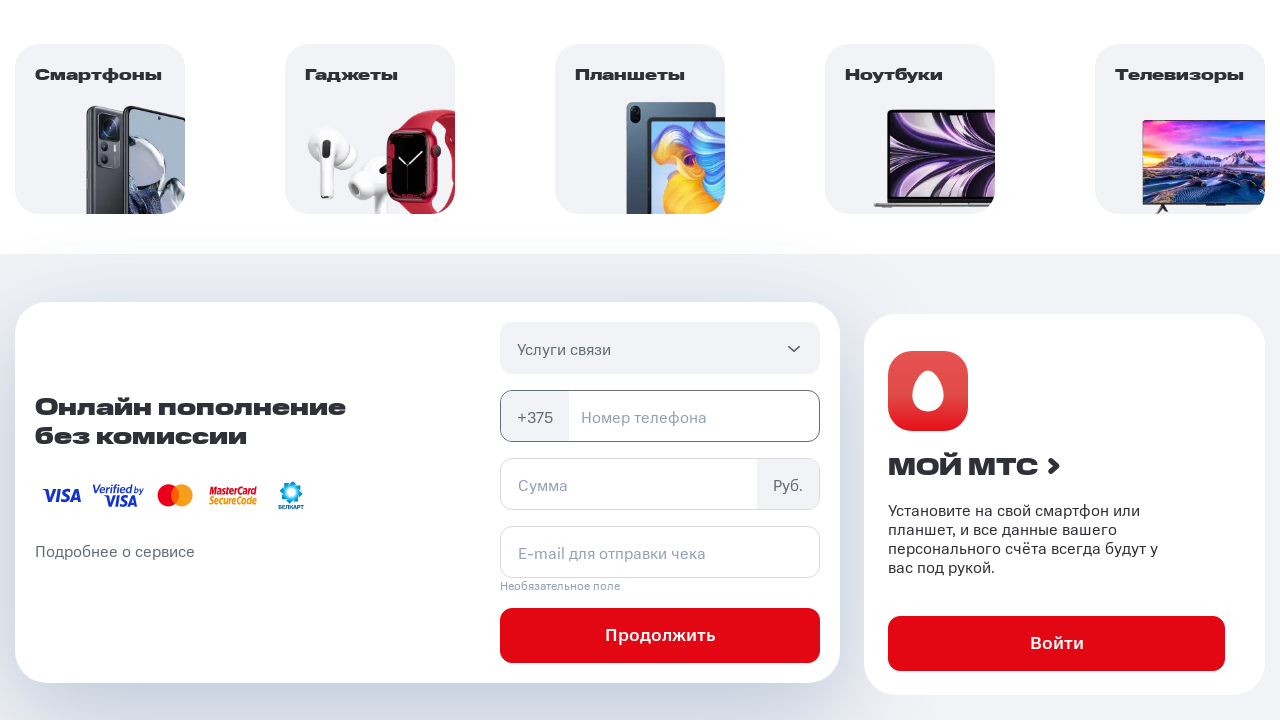

Clicked select dropdown header to open service options at (660, 348) on button.select__header
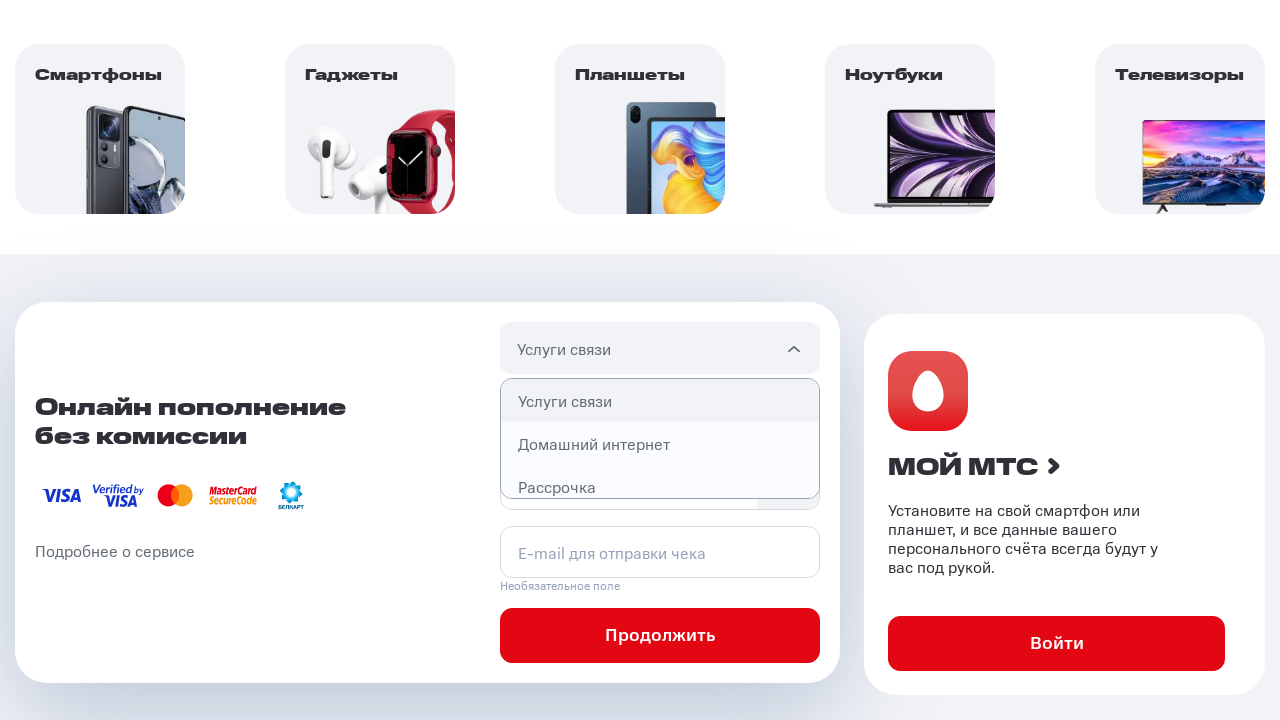

Selected 'Домашний интернет' (Home Internet) option at (660, 444) on xpath=//p[@class='select__option'][text()='Домашний интернет']
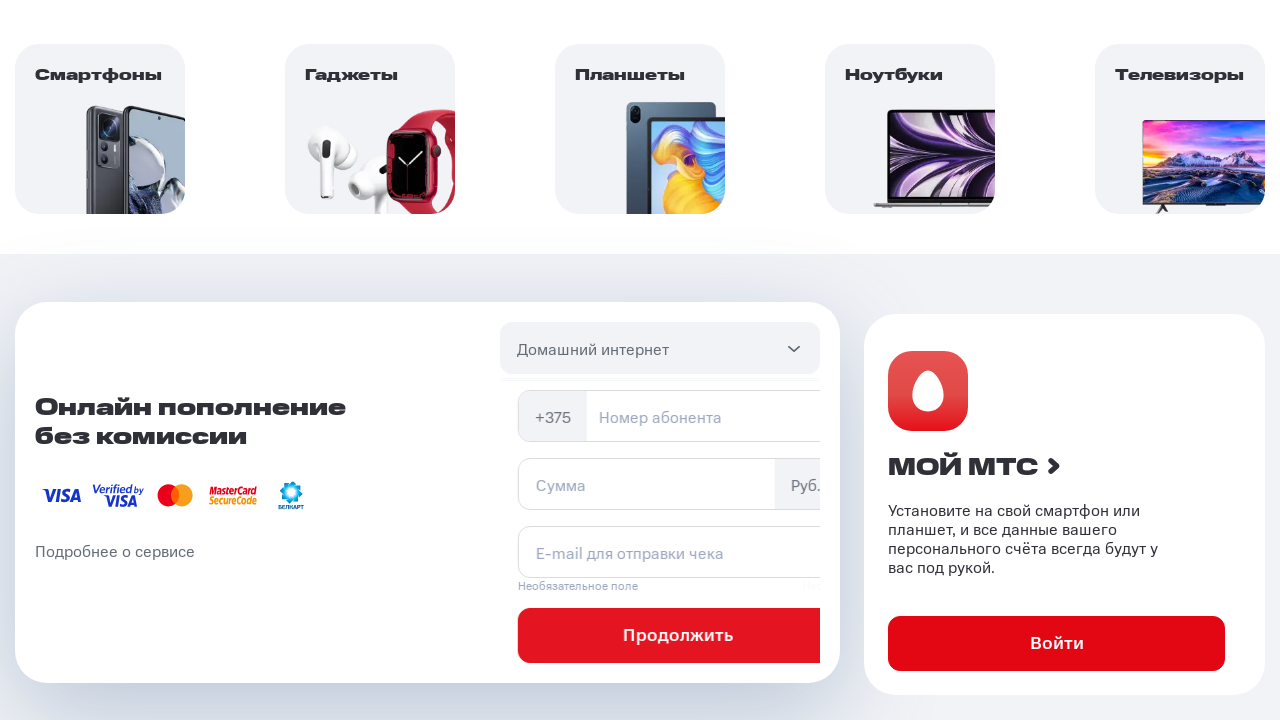

Waited 1 second for Home Internet form to load
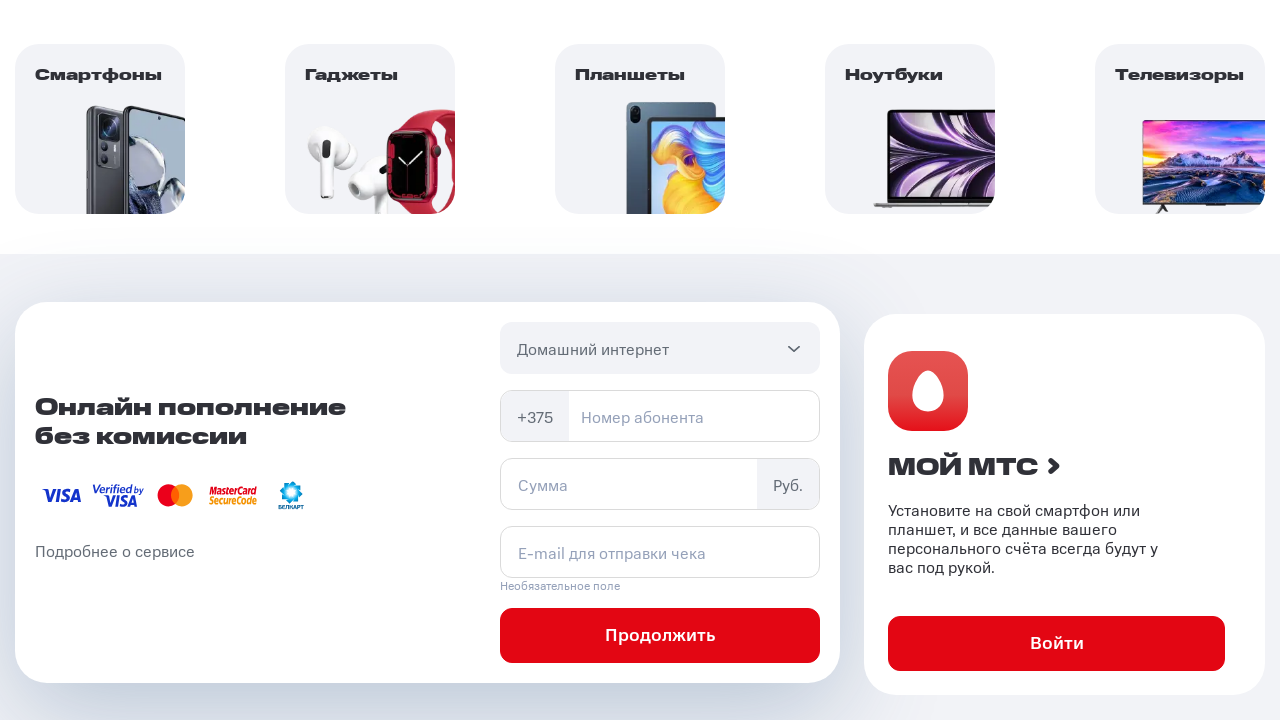

Verified internet phone field placeholder is 'Номер абонента'
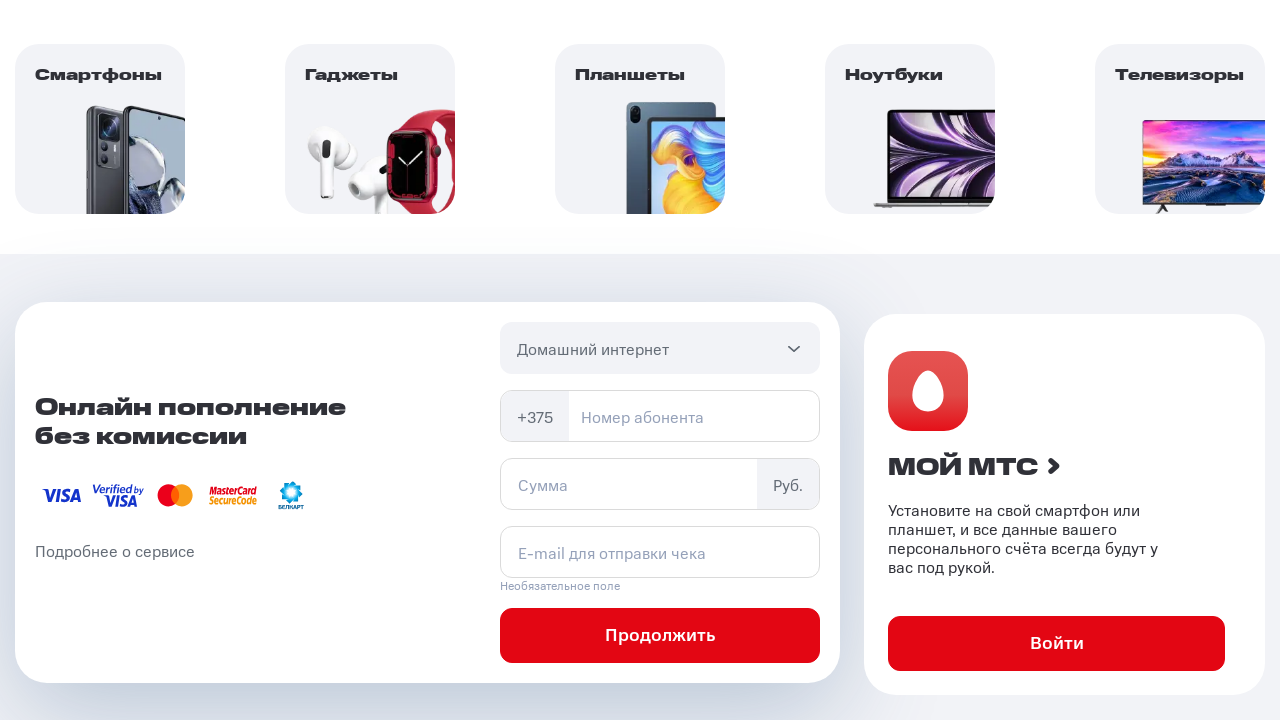

Verified internet sum field placeholder is 'Сумма'
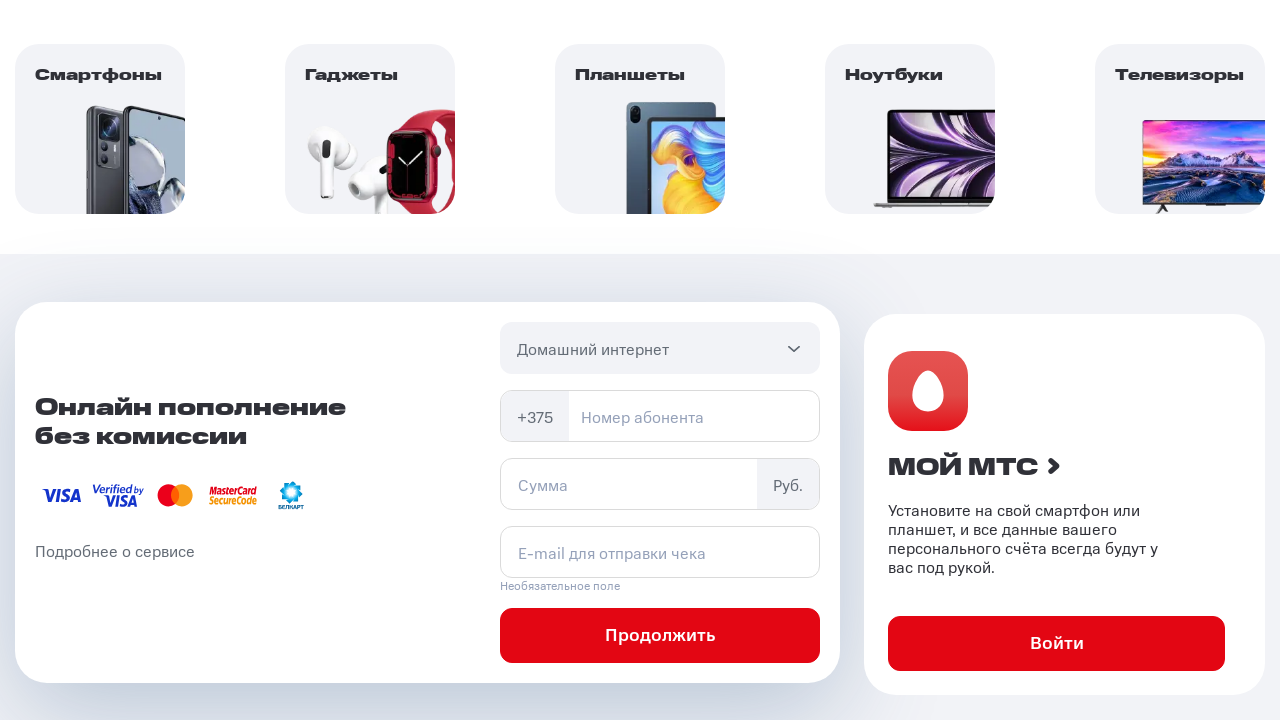

Verified internet email field placeholder is 'E-mail для отправки чека'
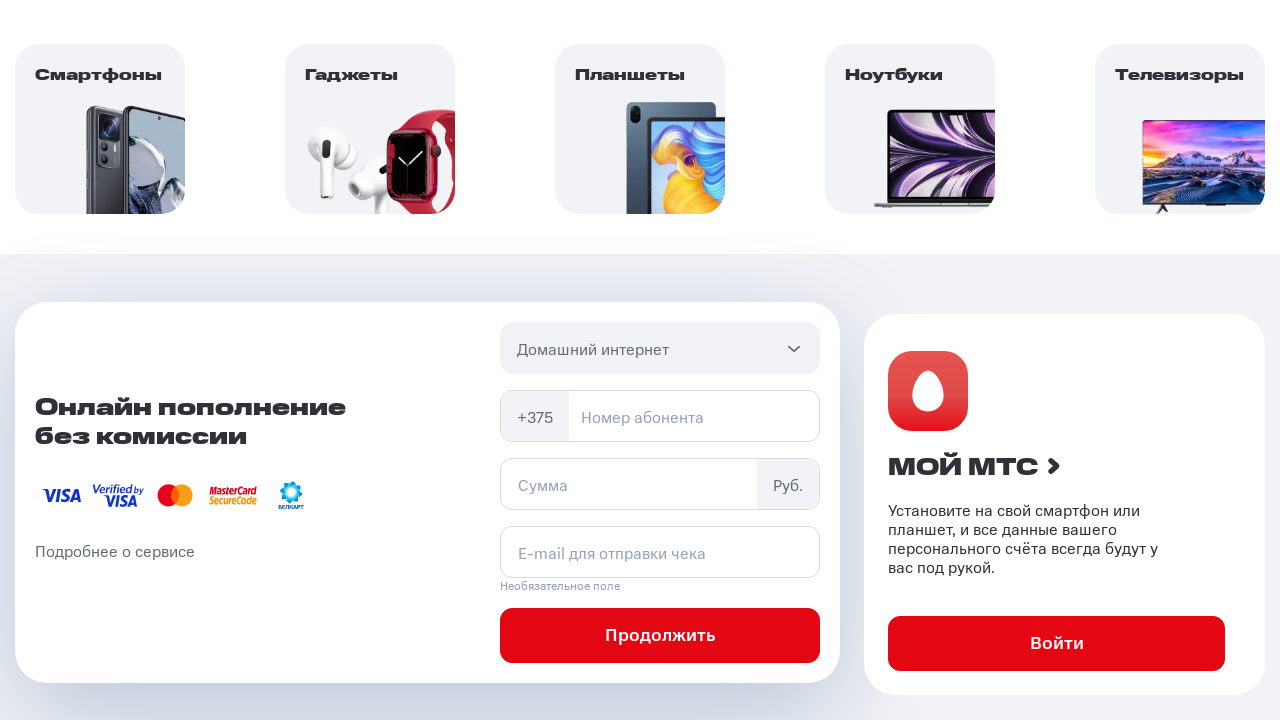

Clicked select dropdown header to open service options at (660, 348) on button.select__header
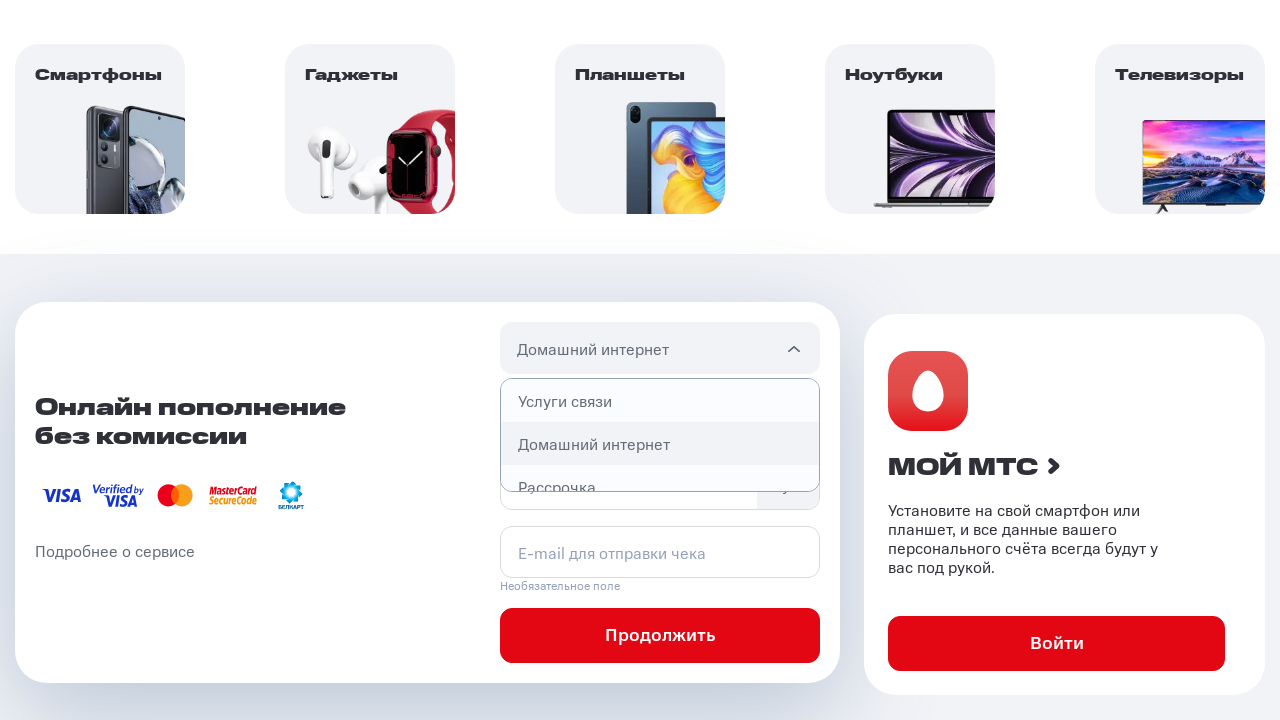

Selected 'Рассрочка' (Installment) option at (660, 487) on xpath=//p[@class='select__option'][text()='Рассрочка']
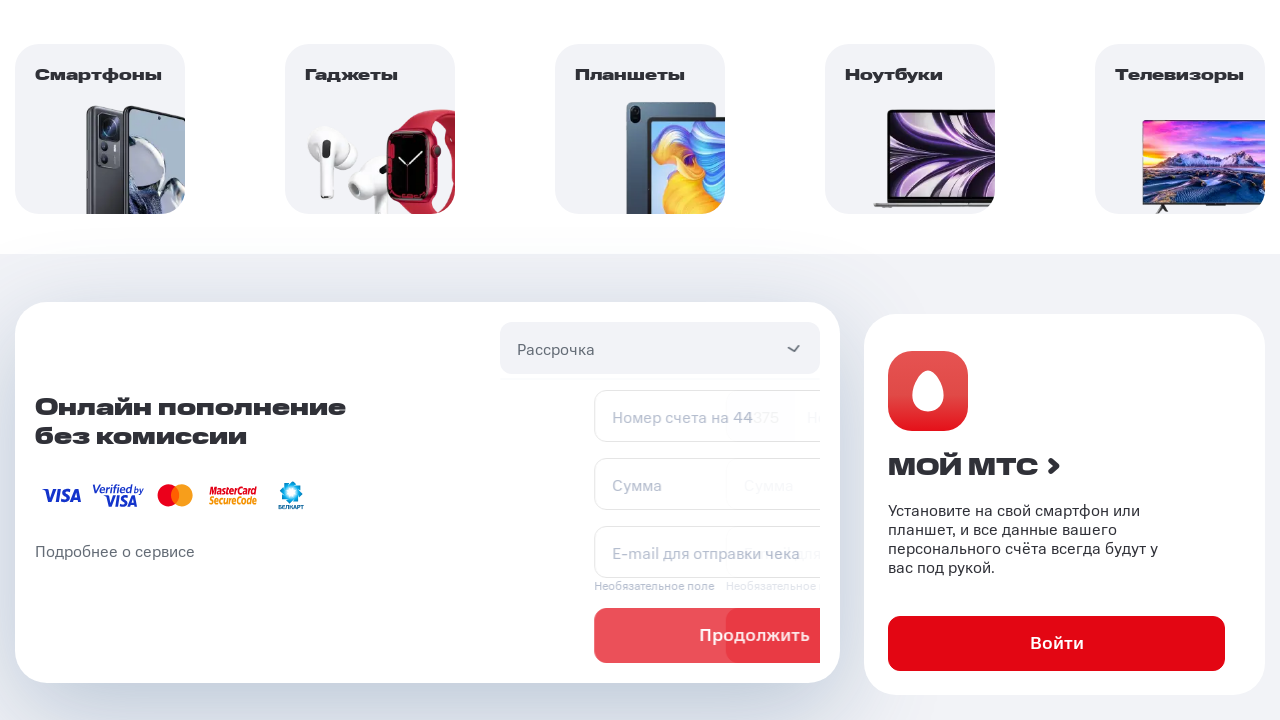

Waited 1 second for Installment form to load
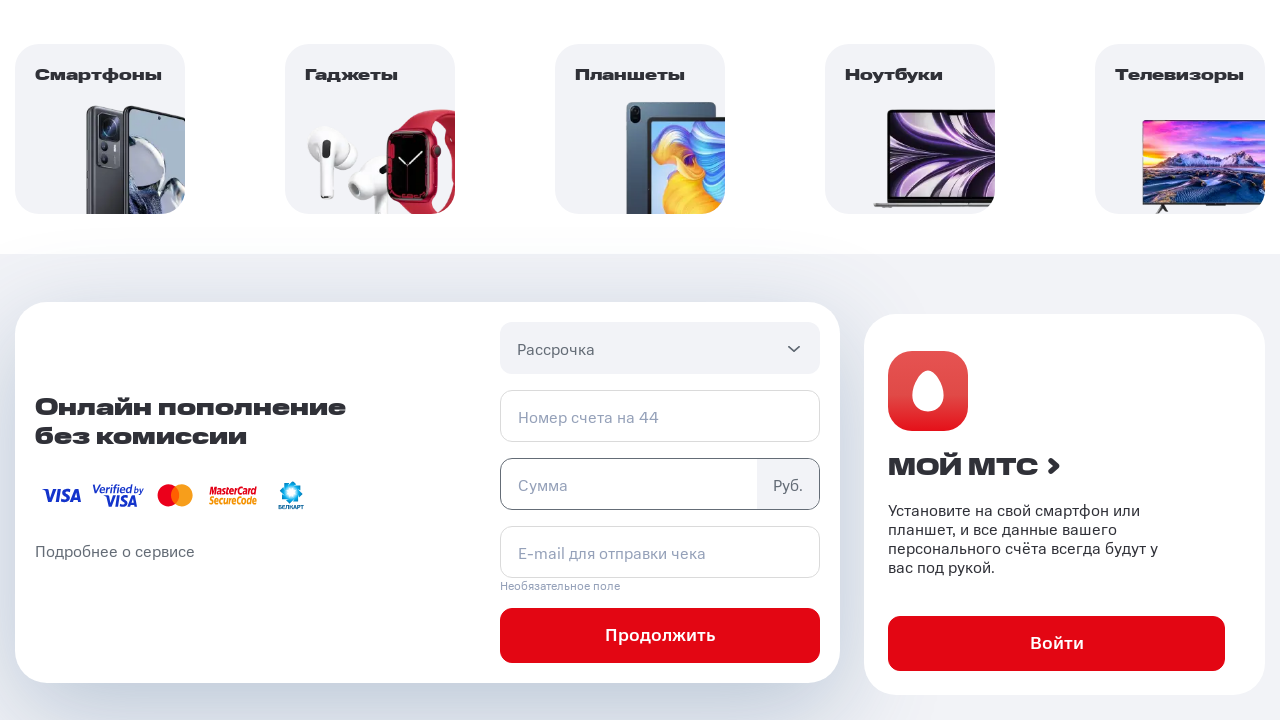

Verified installment score field placeholder is 'Номер счета на 44'
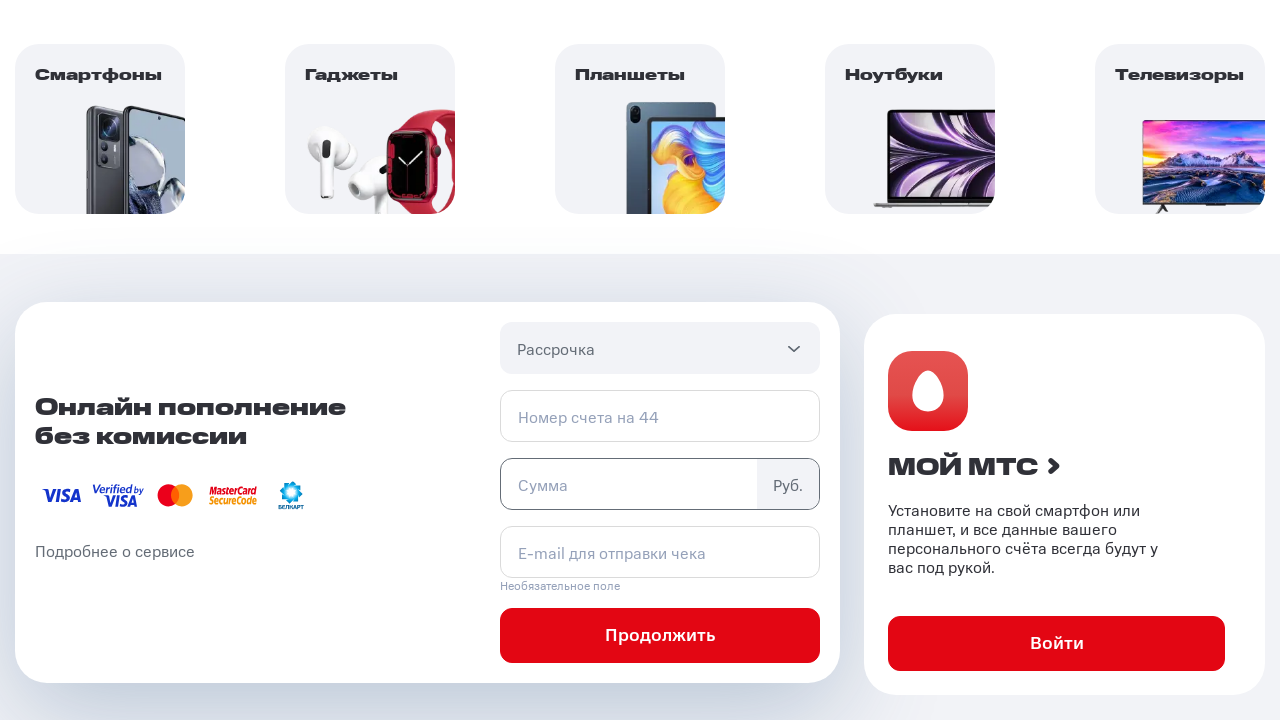

Verified installment sum field placeholder is 'Сумма'
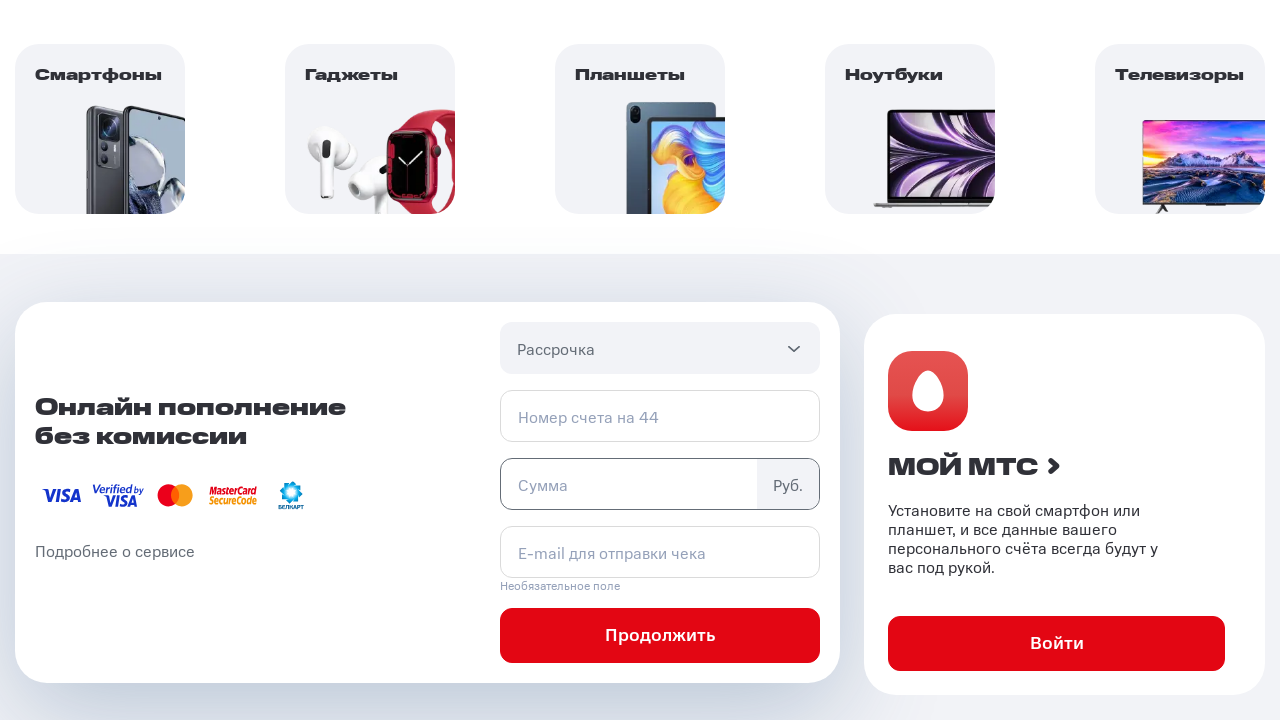

Verified installment email field placeholder is 'E-mail для отправки чека'
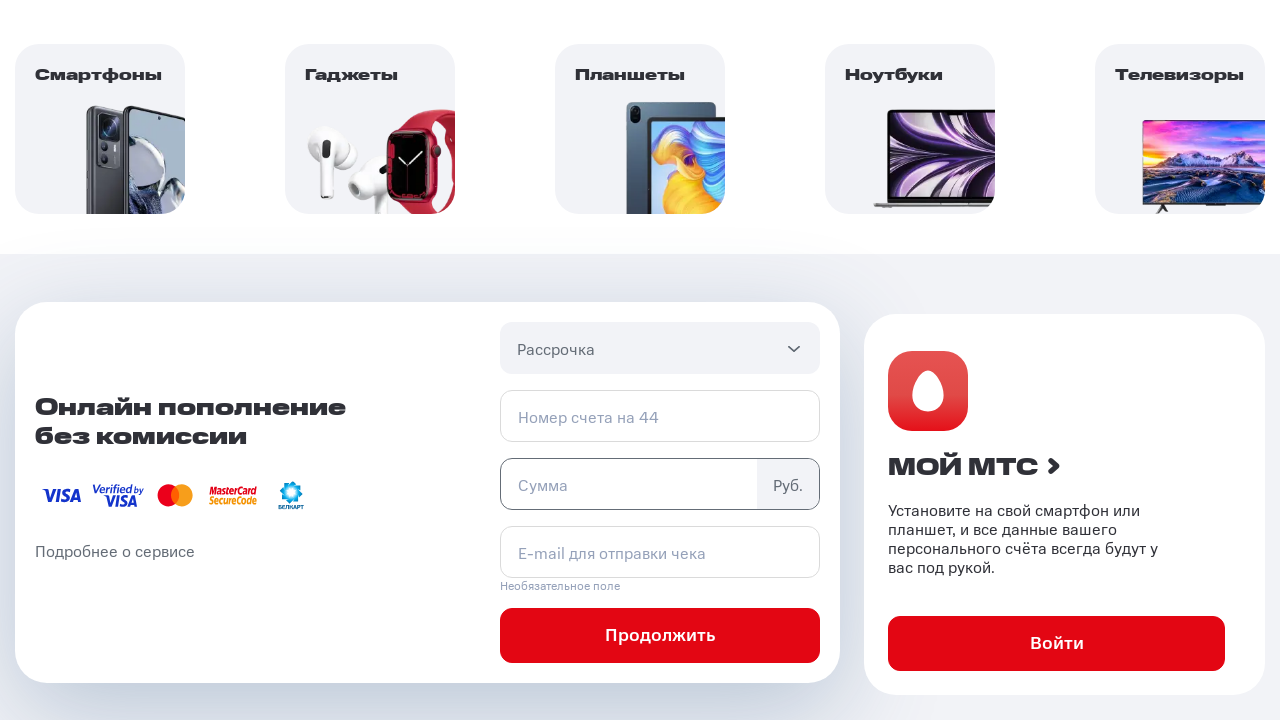

Clicked select dropdown header to open service options at (660, 348) on button.select__header
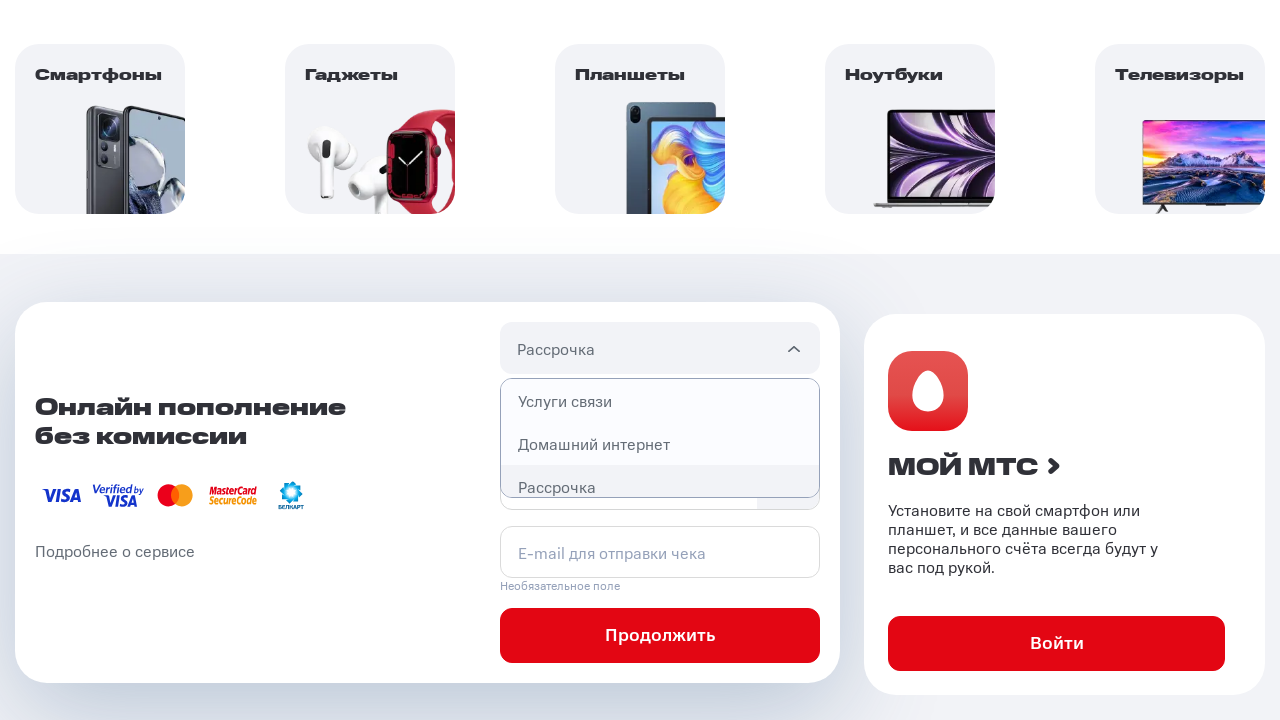

Selected 'Задолженность' (Debt) option at (660, 530) on xpath=//p[@class='select__option'][text()='Задолженность']
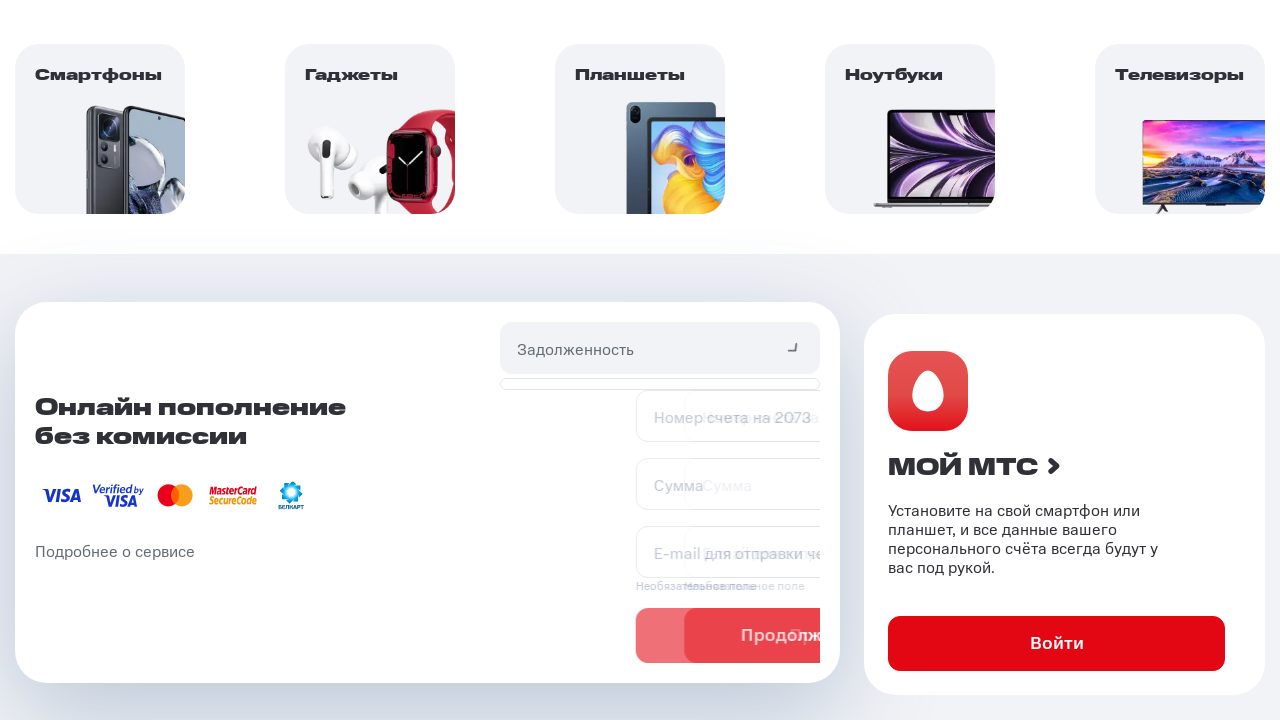

Waited 1 second for Debt form to load
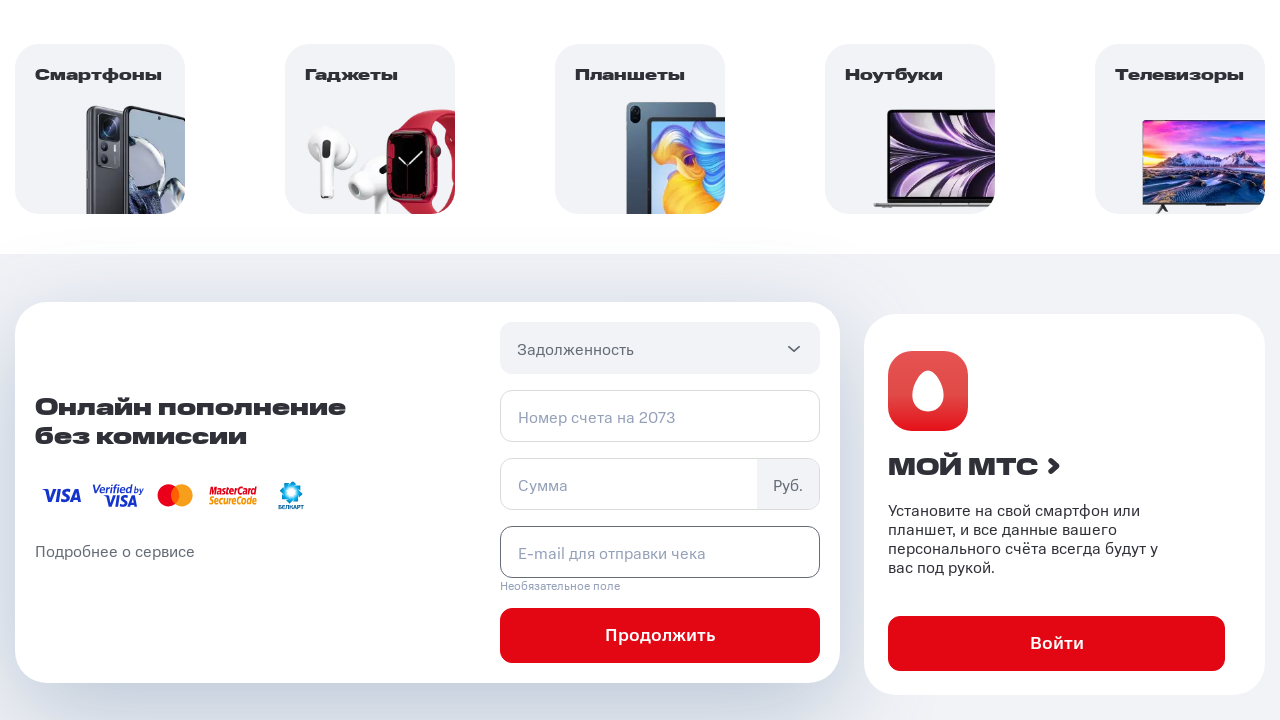

Verified debt score field placeholder is 'Номер счета на 2073'
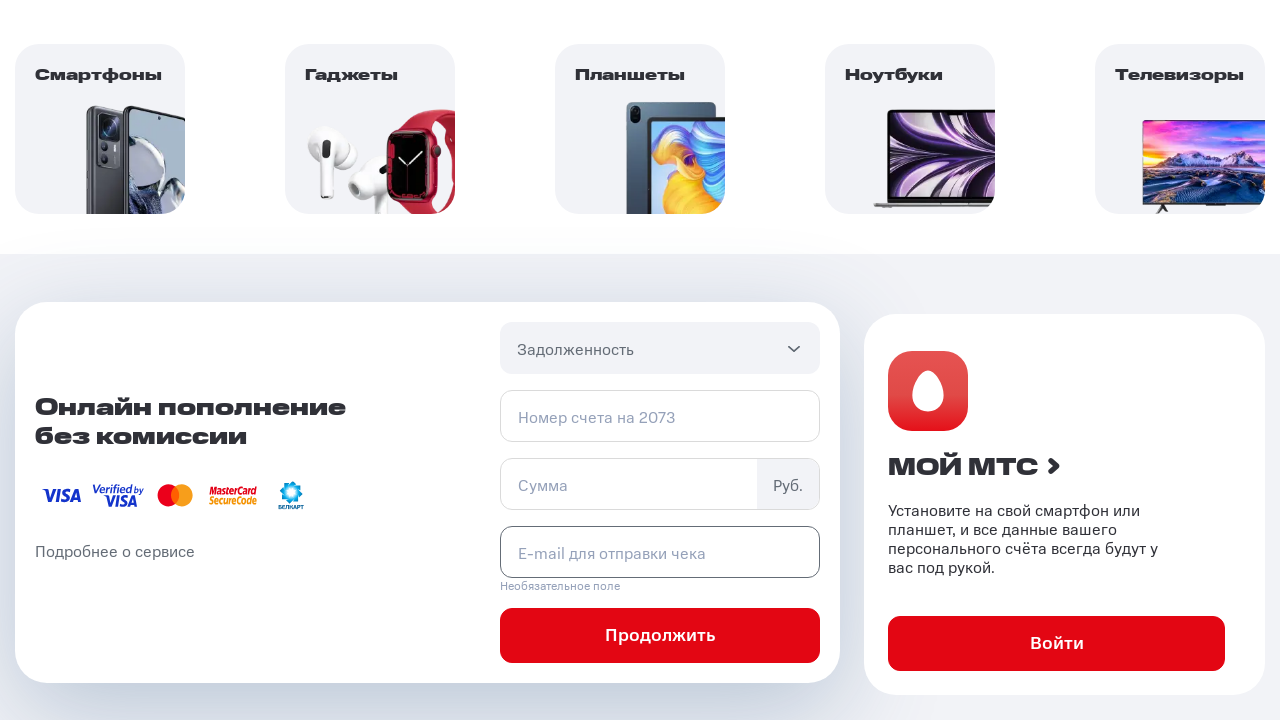

Verified debt sum field placeholder is 'Сумма'
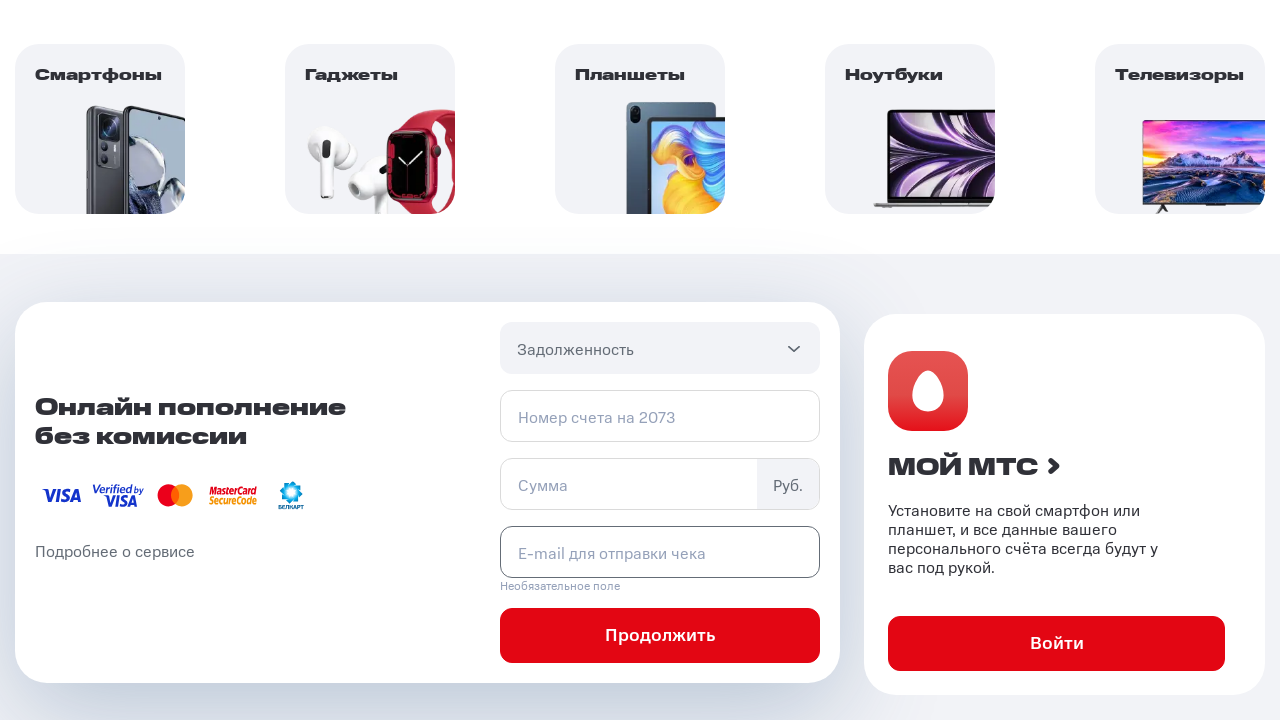

Verified debt email field placeholder is 'E-mail для отправки чека'
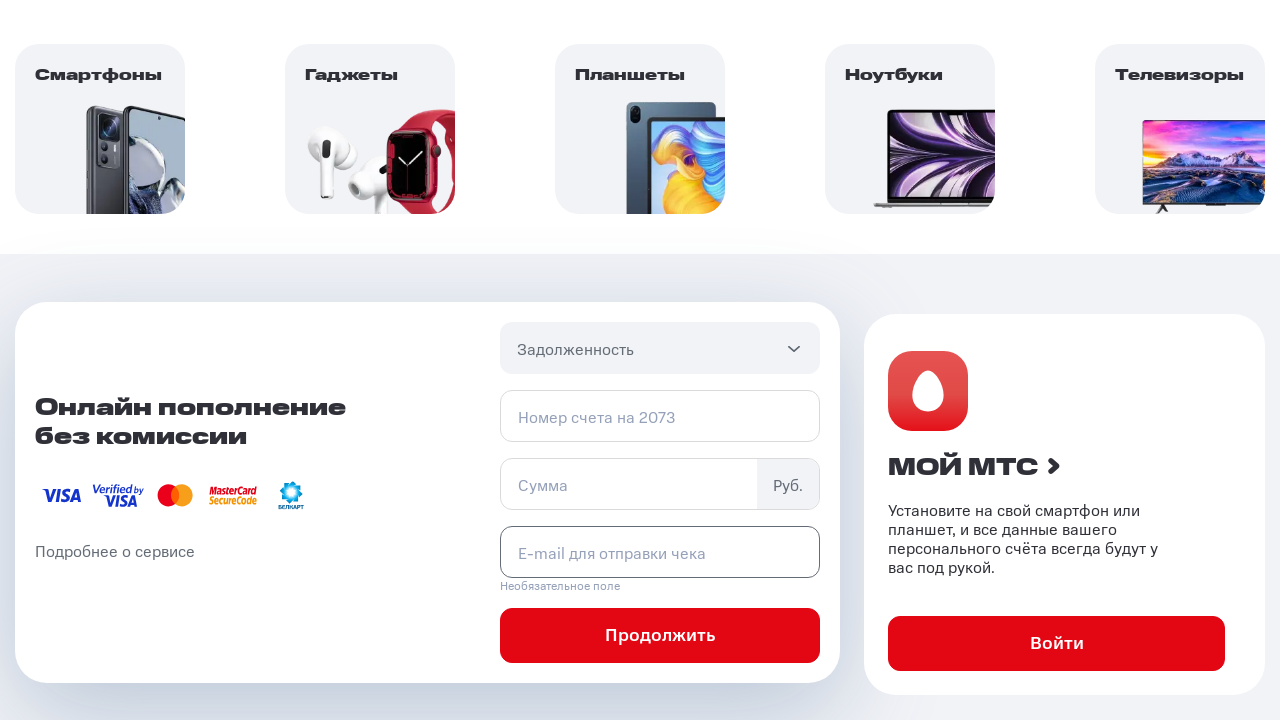

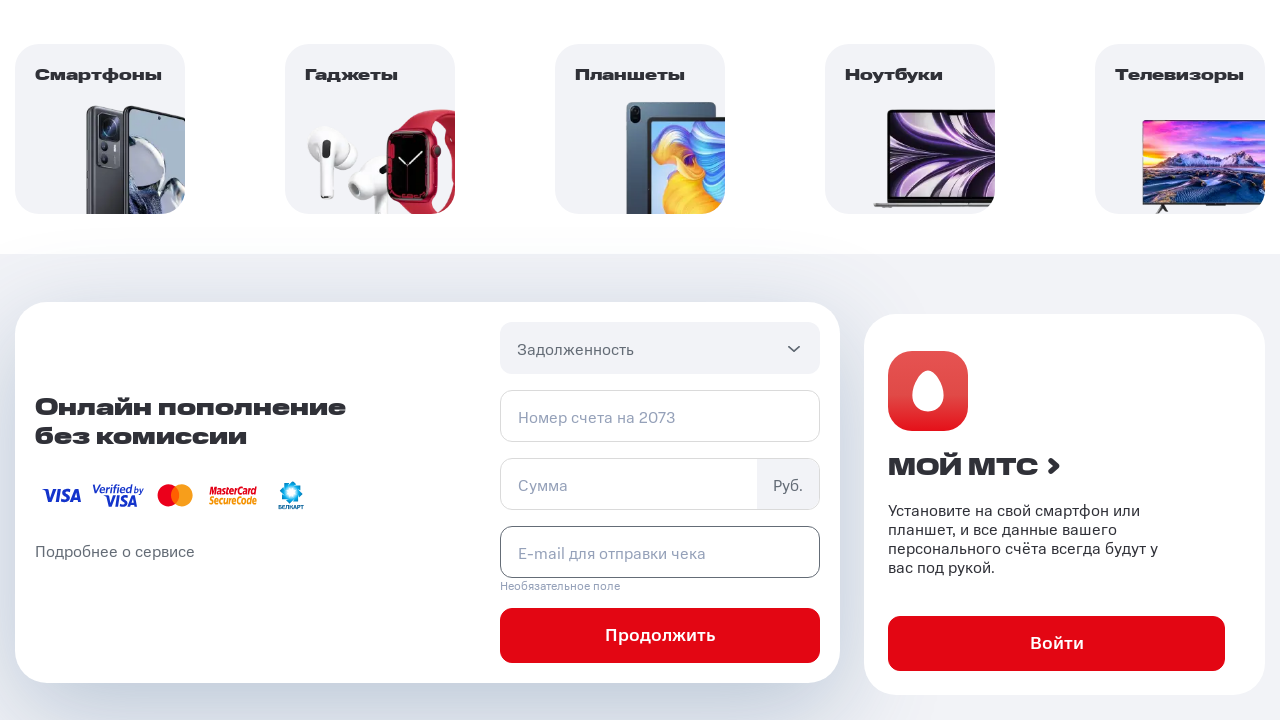